Tests password validation for passwords that exceed the maximum length

Starting URL: https://www.greencity.cx.ua/#/ubs

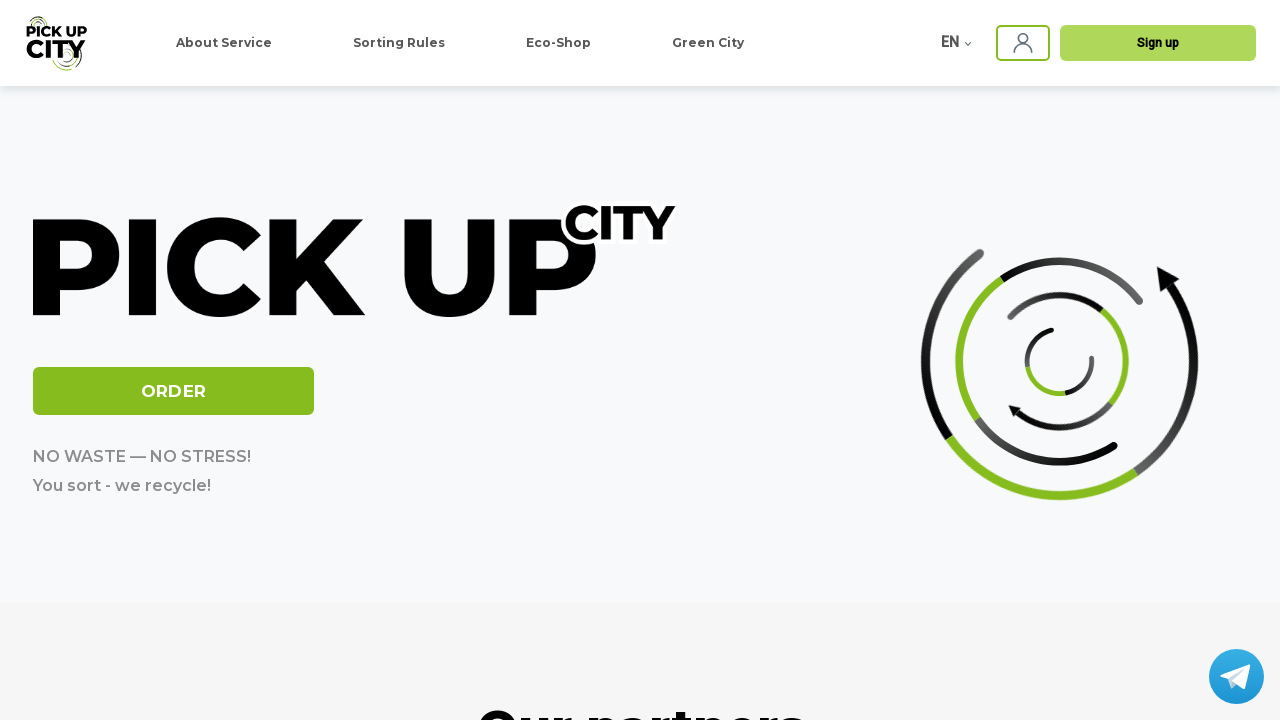

Clicked sign-in button to show login form at (1023, 43) on app-ubs .ubs-header-sing-in-img.ng-star-inserted
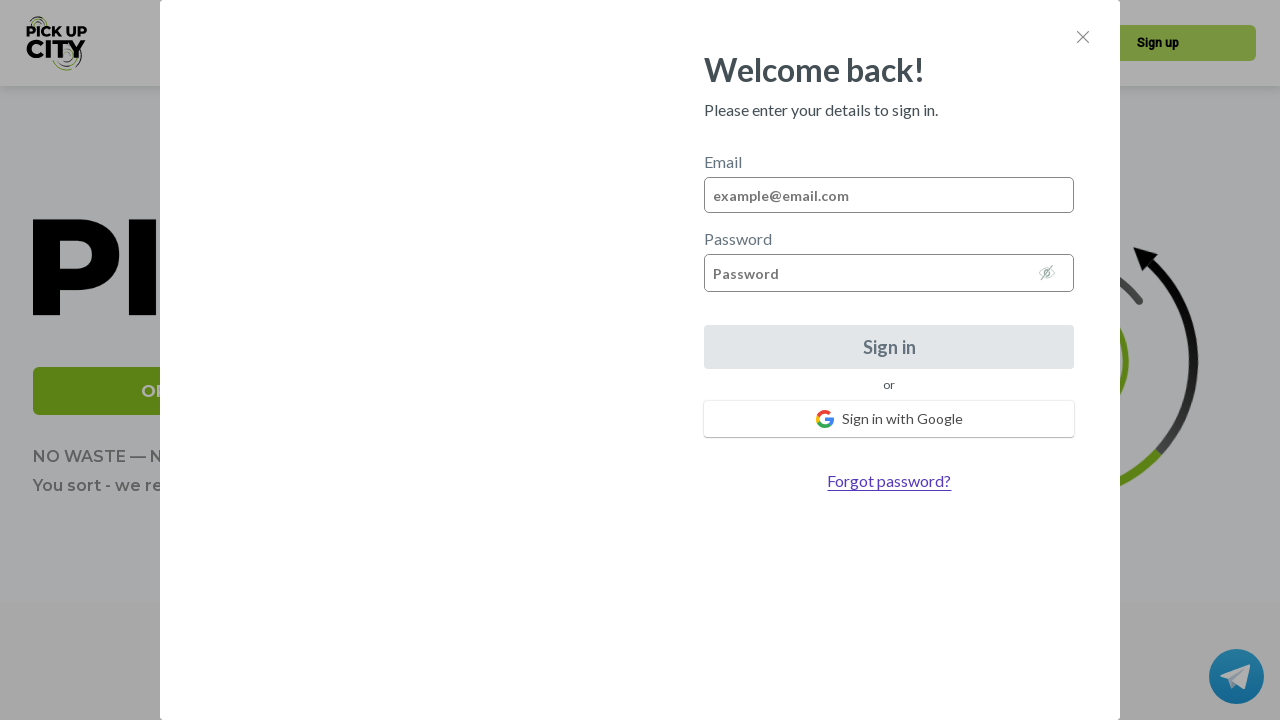

Waited for login form to display
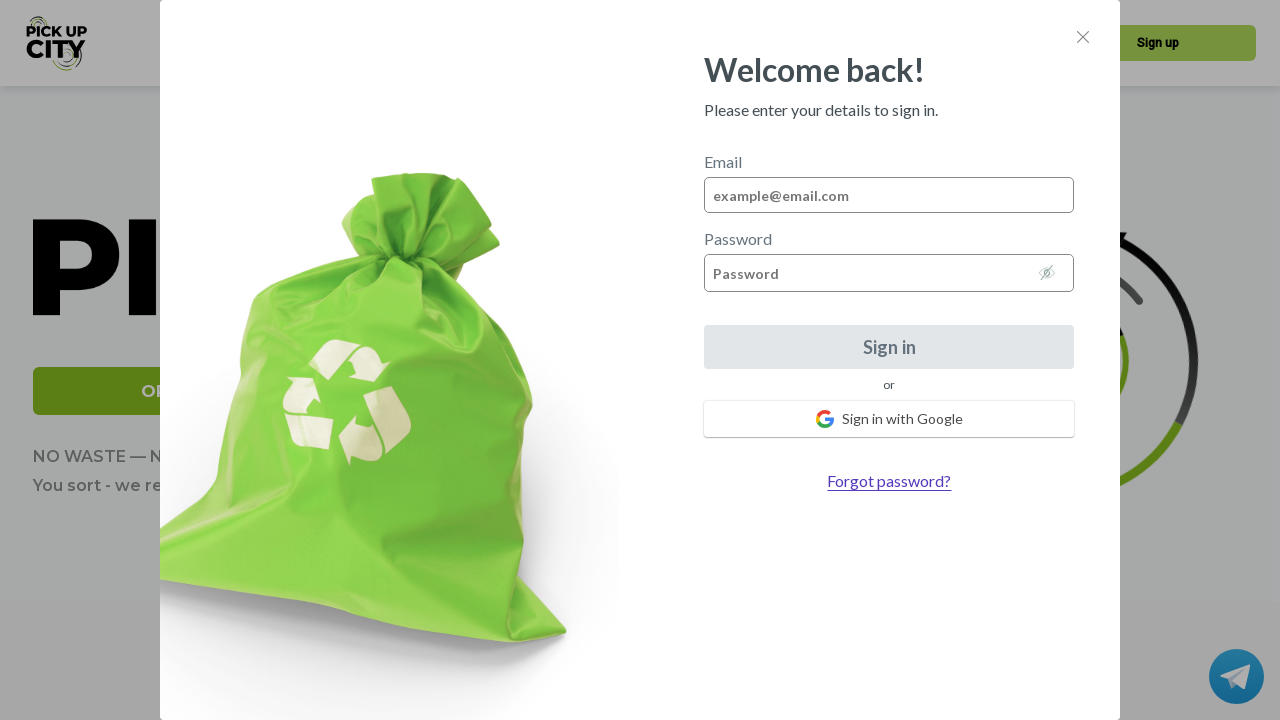

Cleared email field on #email
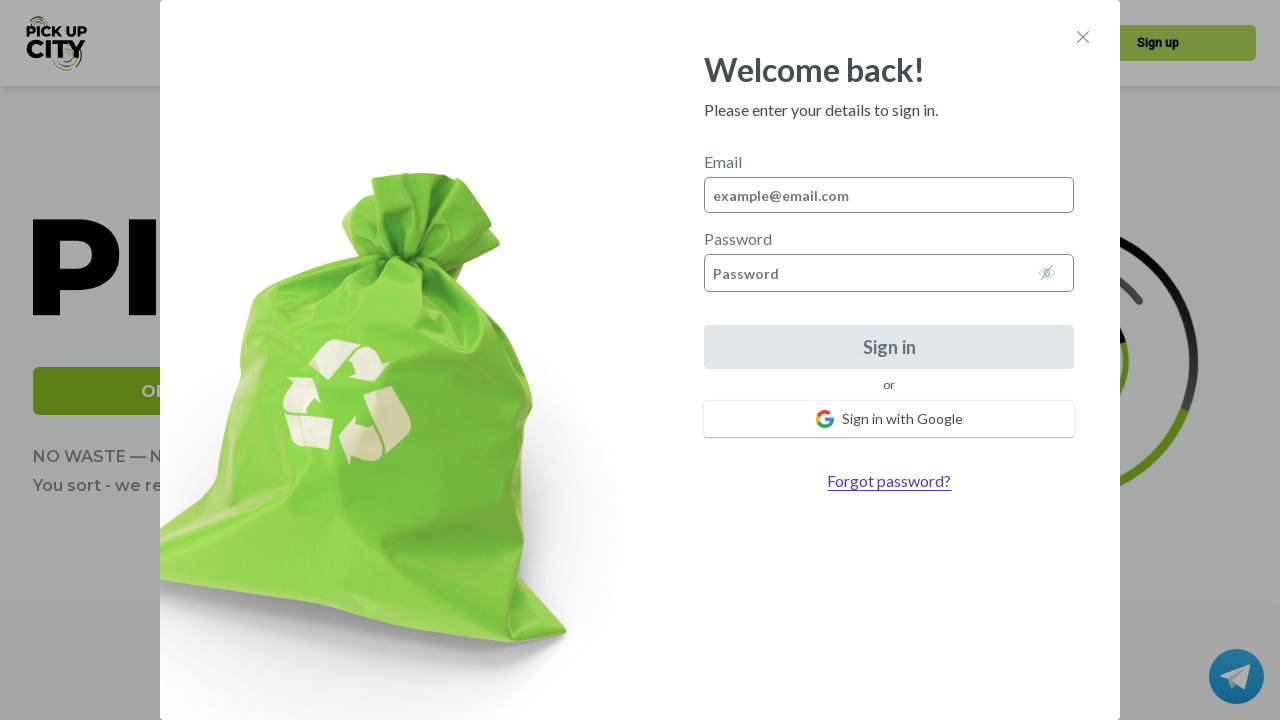

Filled email field with 'test@example.com' on #email
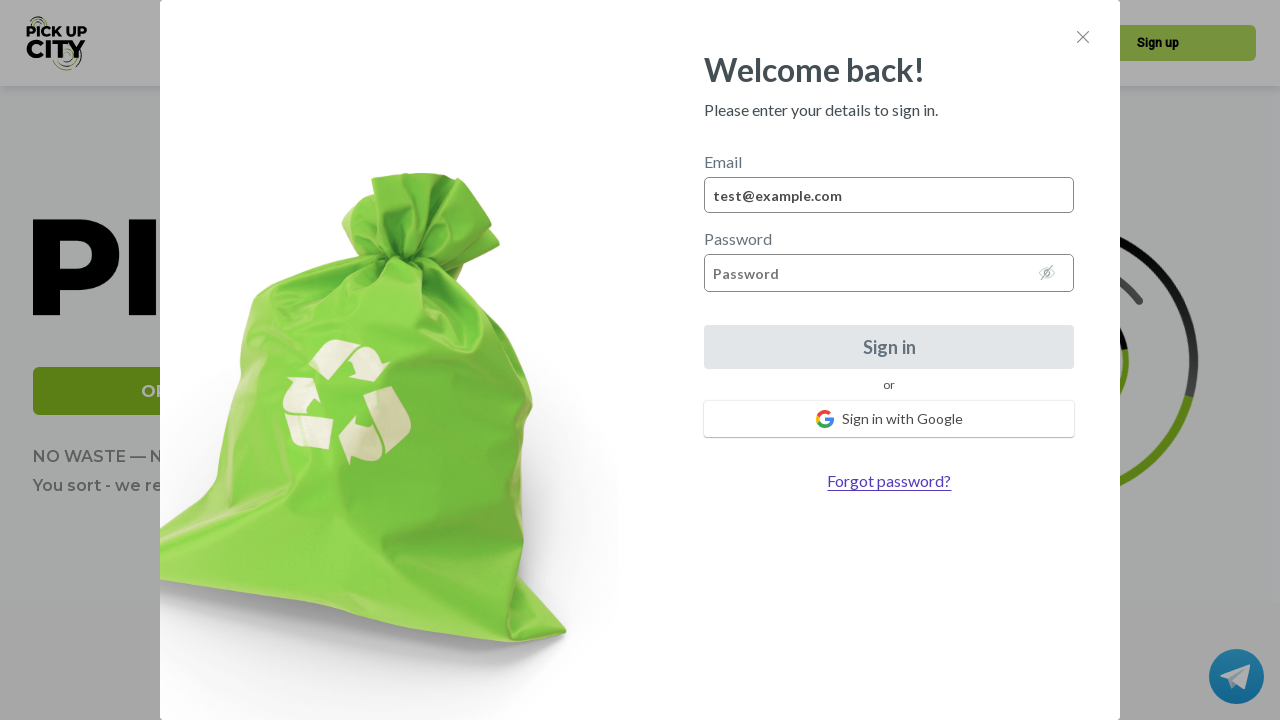

Cleared password field on #password
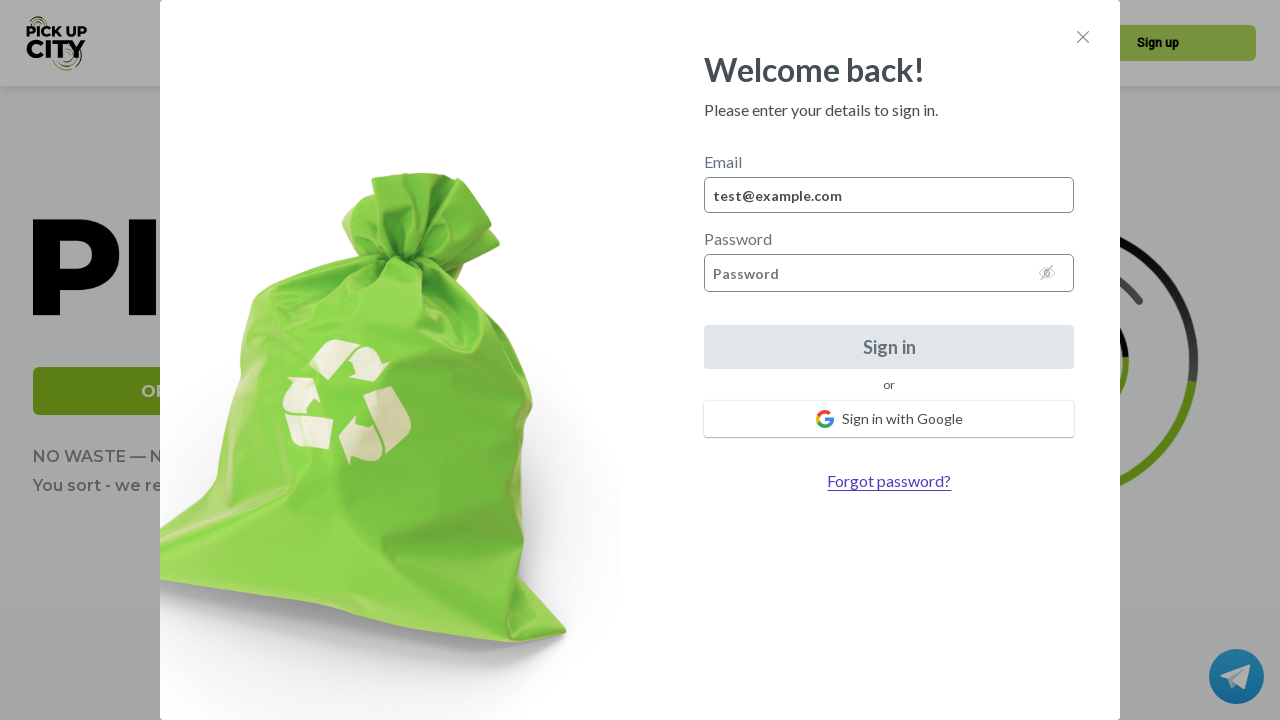

Filled password field with excessively long password exceeding maximum length on #password
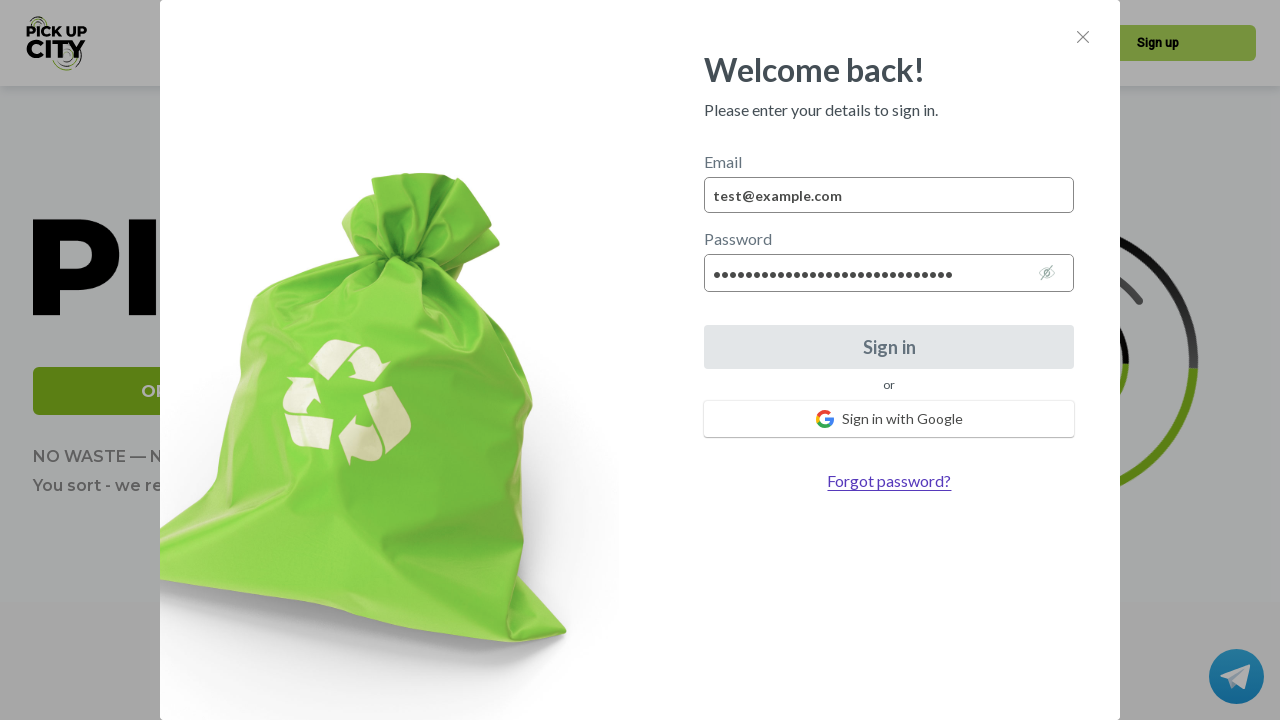

Clicked on email field to trigger password validation at (889, 195) on #email
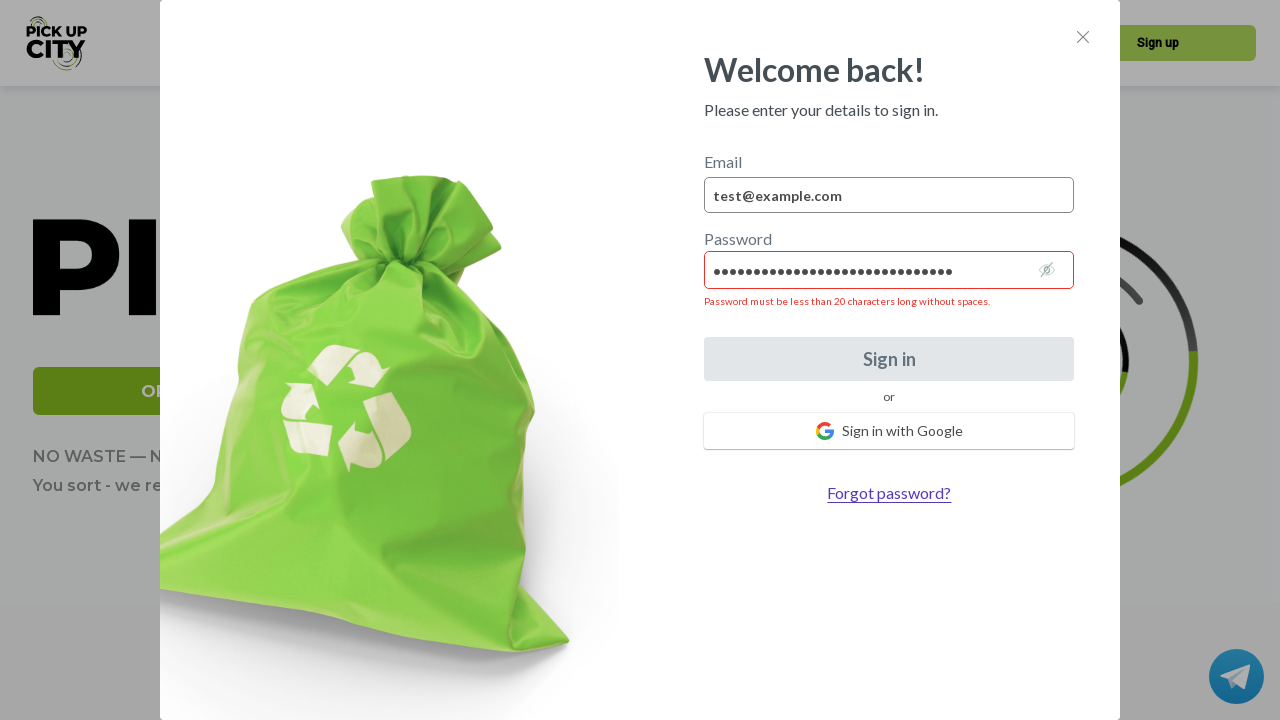

Waited for validation to complete
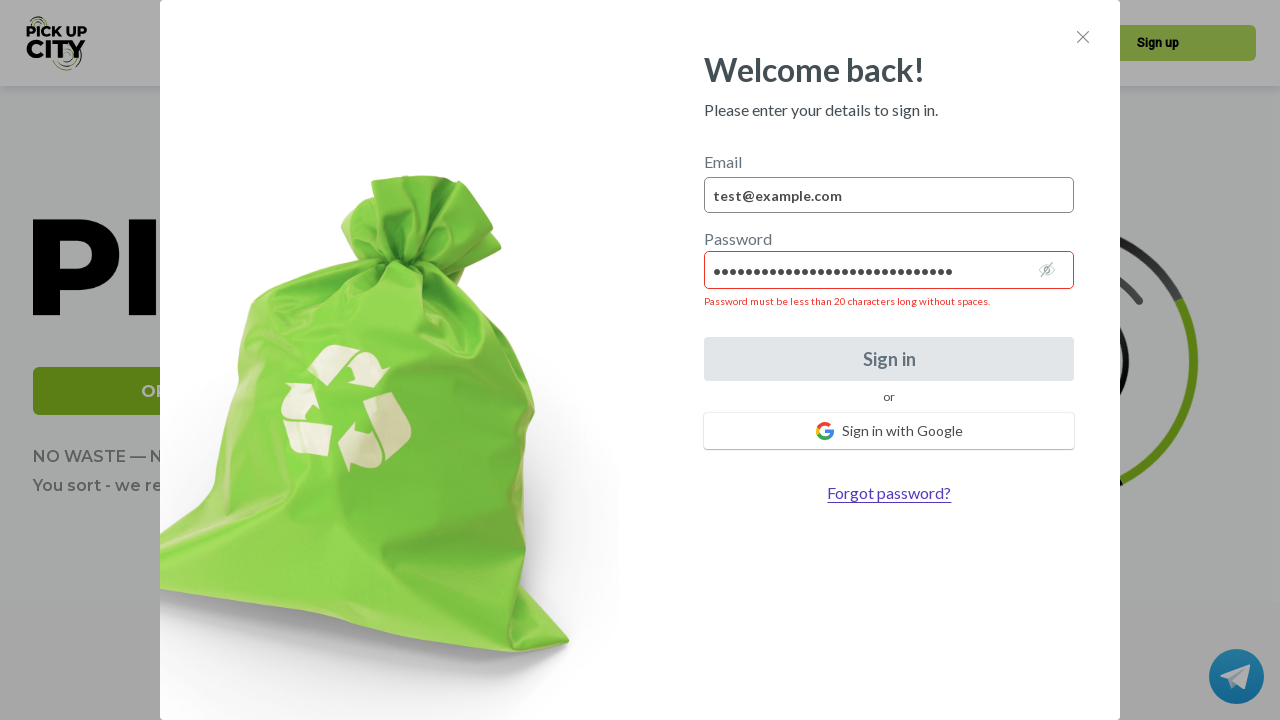

Password validation error message appeared confirming too long password rejection
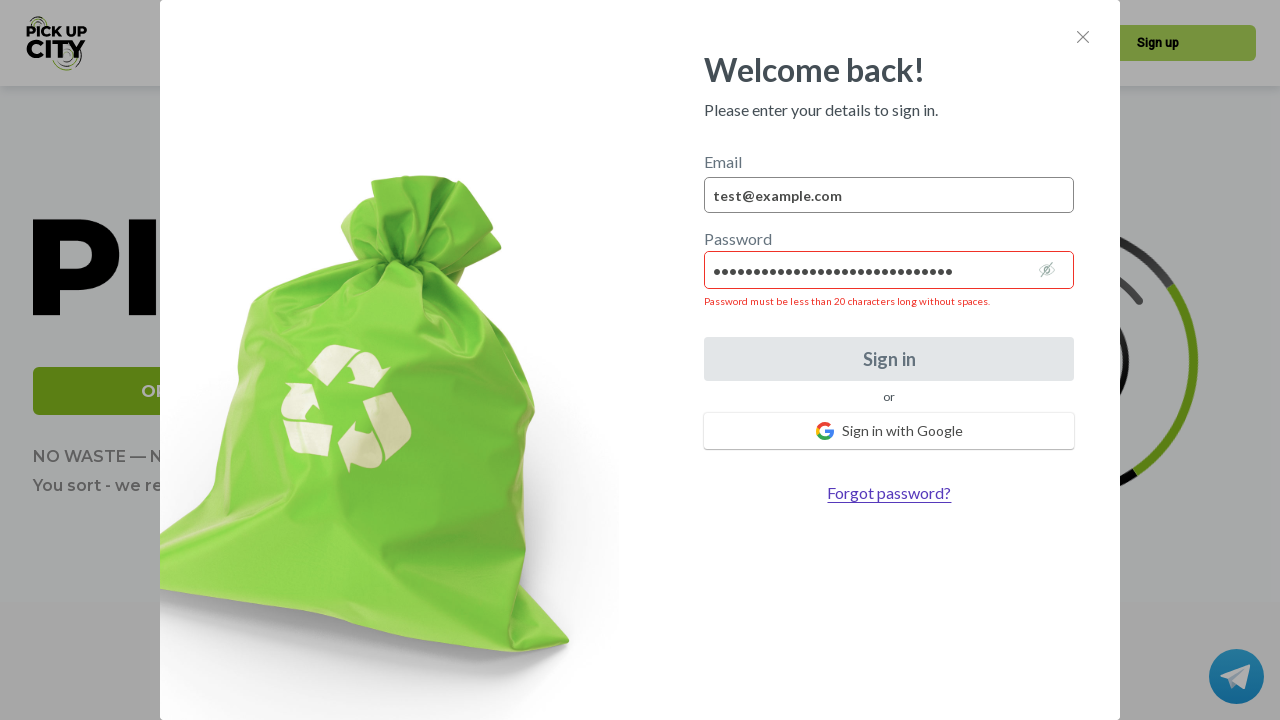

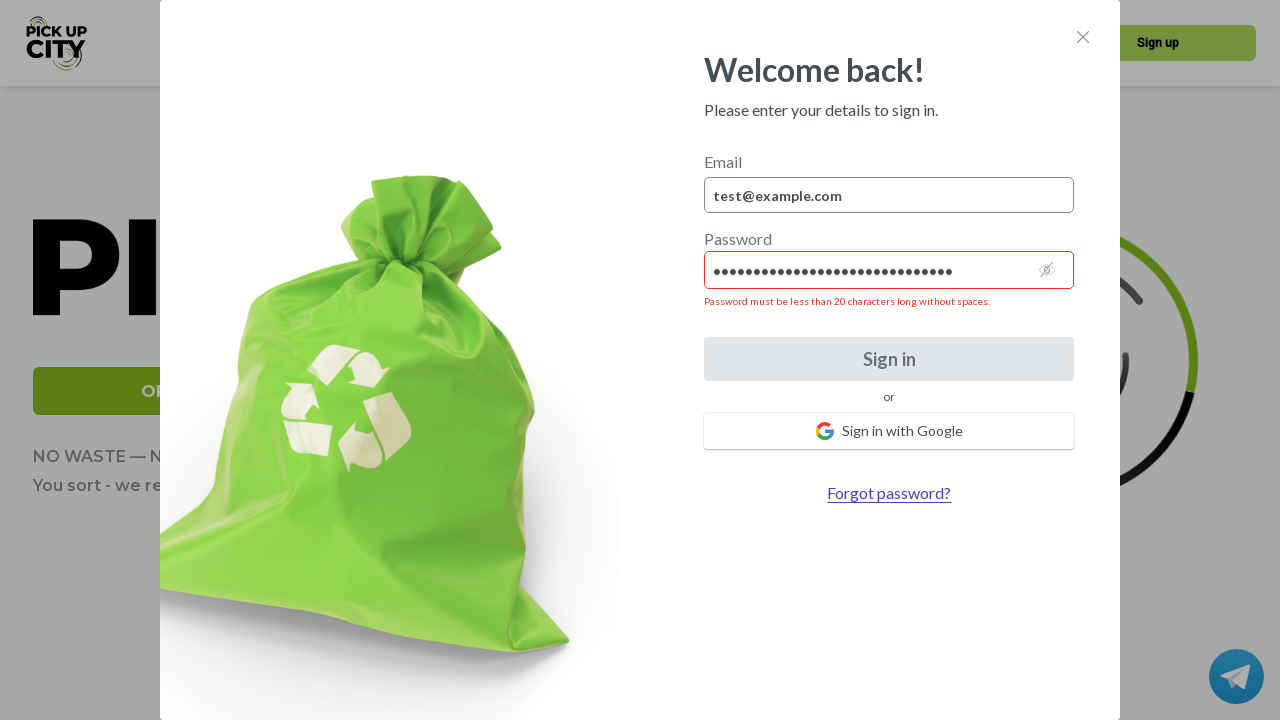